Tests simple alert functionality by clicking a button to trigger an alert, verifying the alert text, and accepting it

Starting URL: https://training-support.net/webelements/alerts

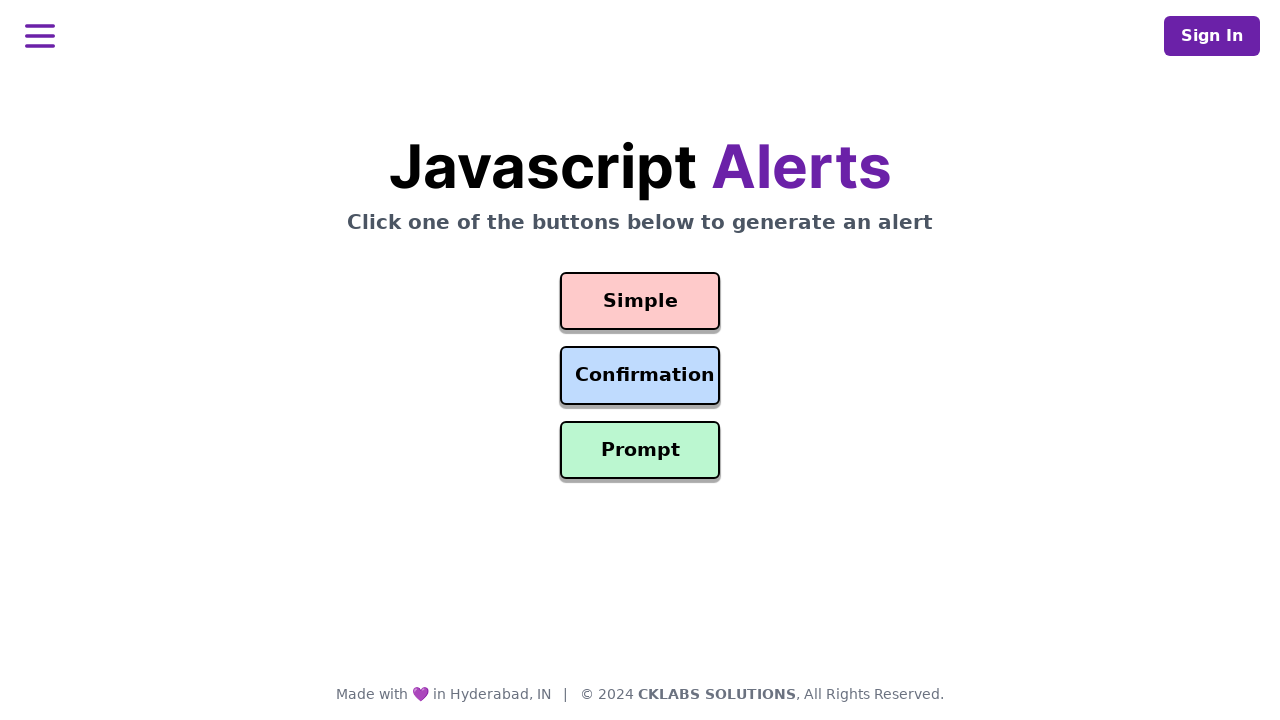

Clicked the simple alert button at (640, 301) on #simple
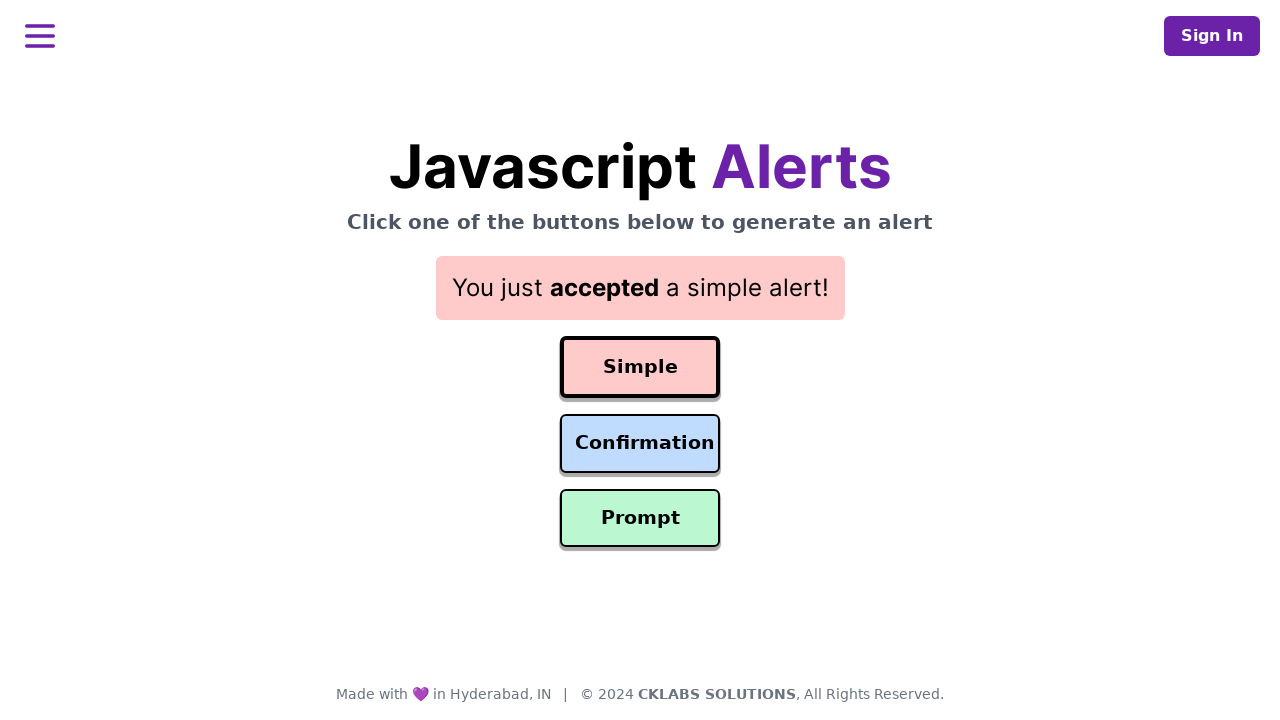

Set up dialog handler to accept alerts
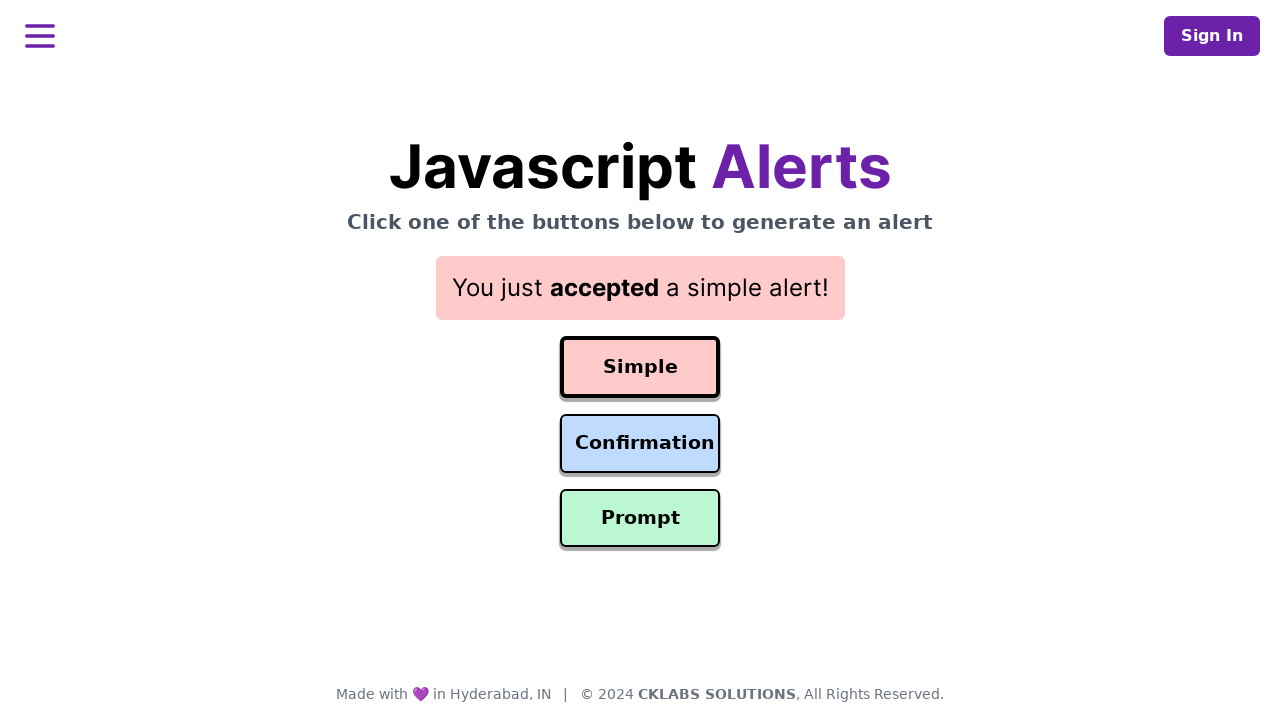

Waited 500ms for alert to be triggered and handled
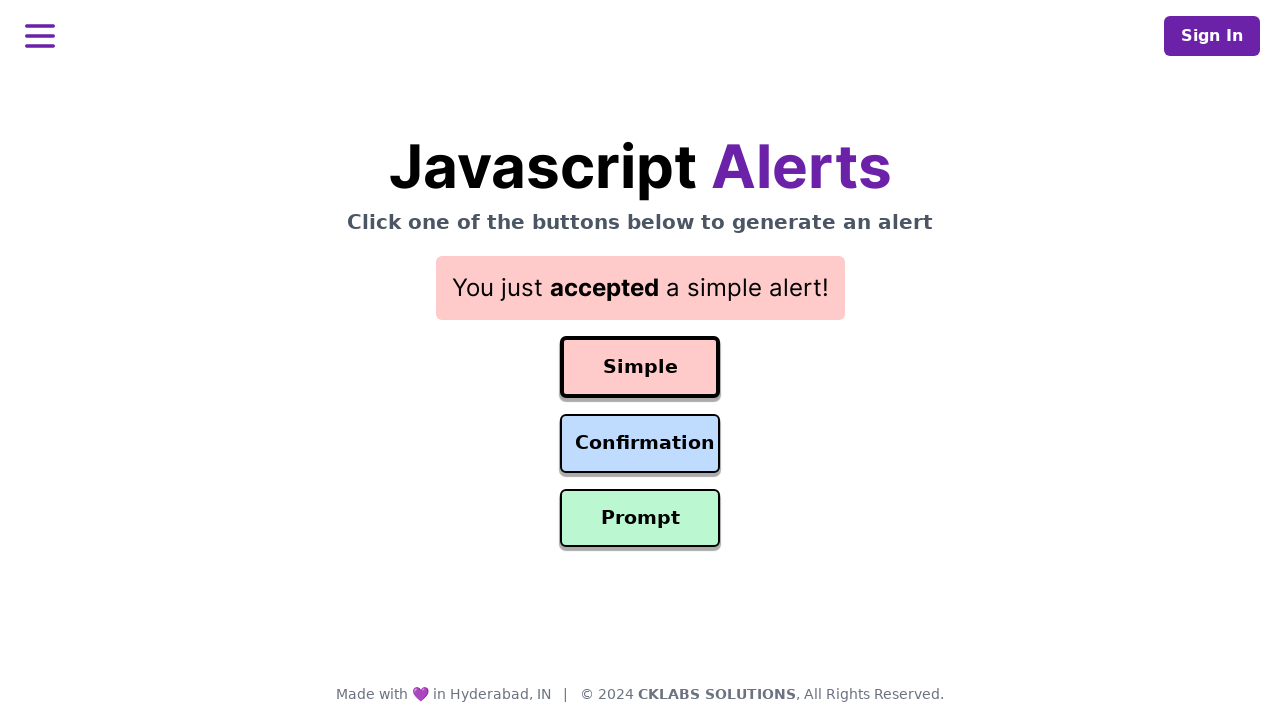

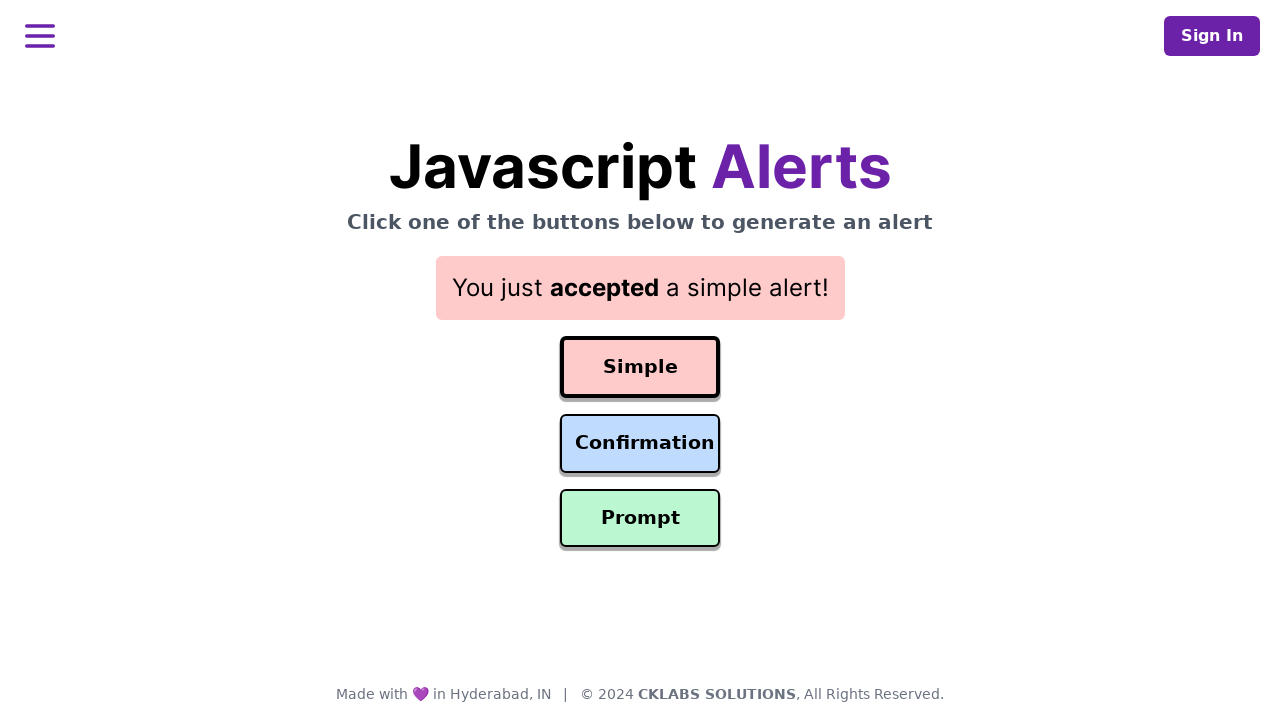